Tests switching between iframe and parent frame context by scrolling to iframe and switching frame contexts

Starting URL: https://rahulshettyacademy.com/AutomationPractice/

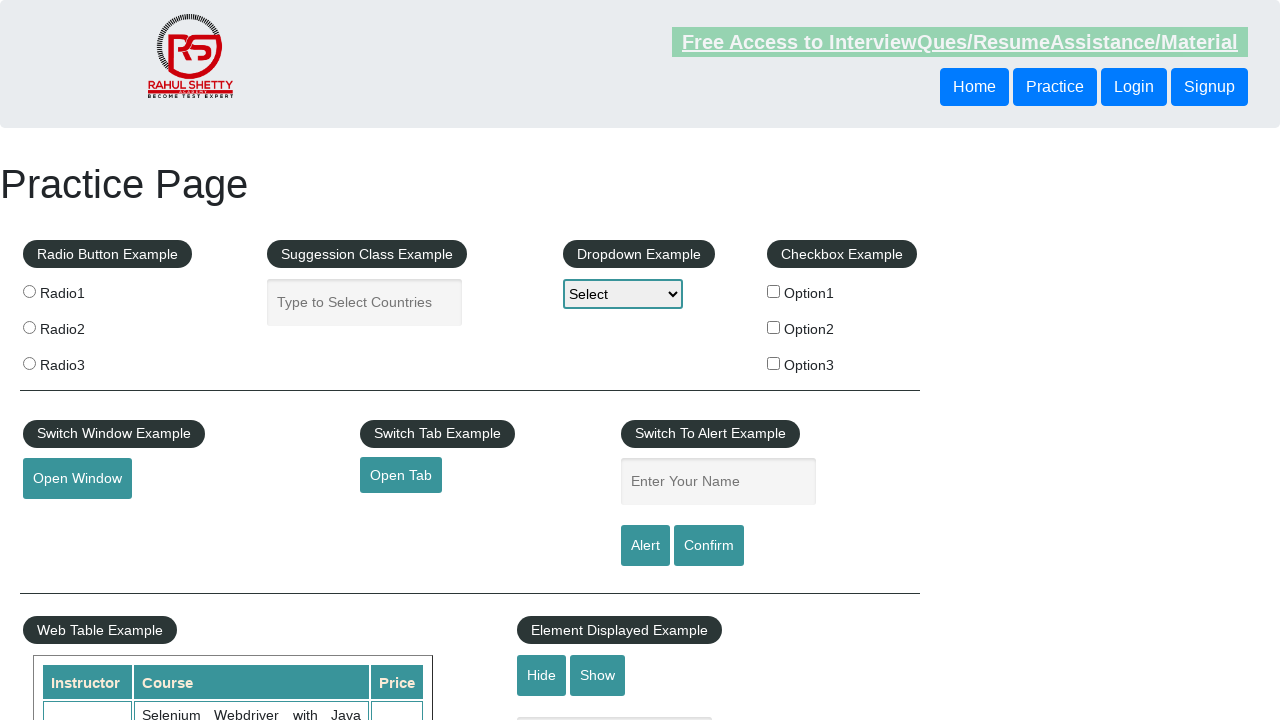

Scrolled to mousehover element to bring iframe into view
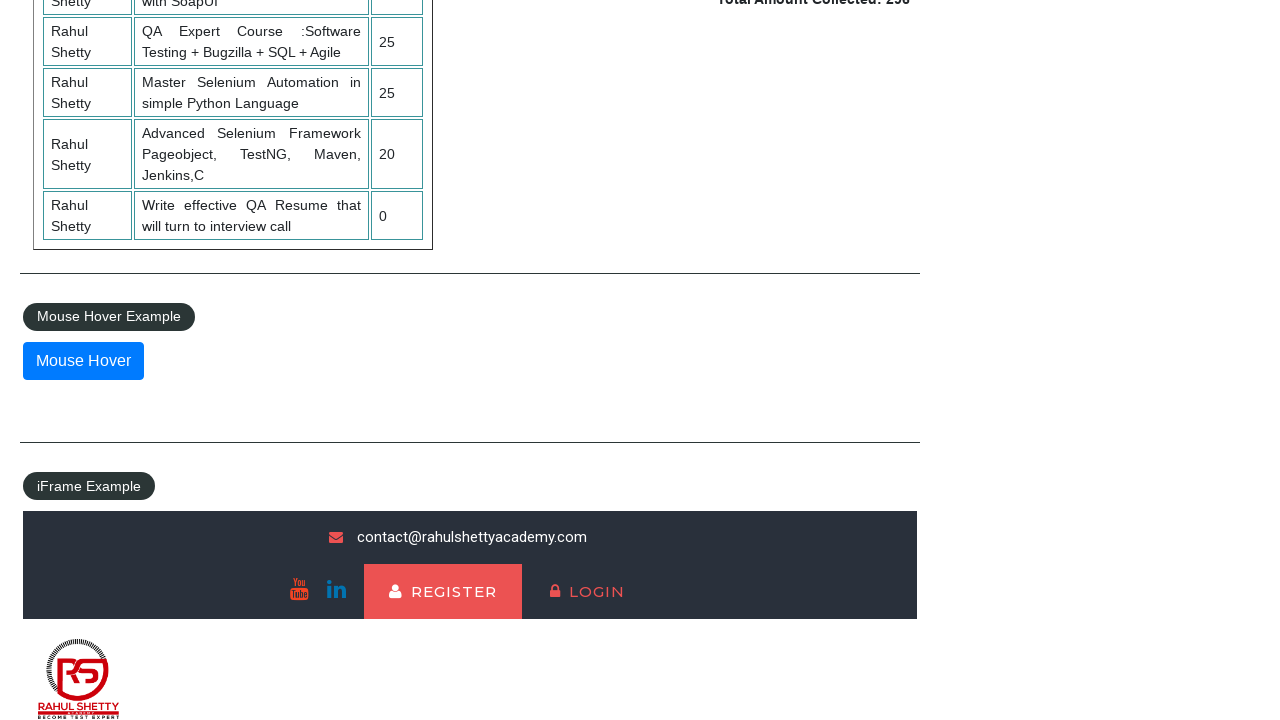

Located and switched to courses-iframe context
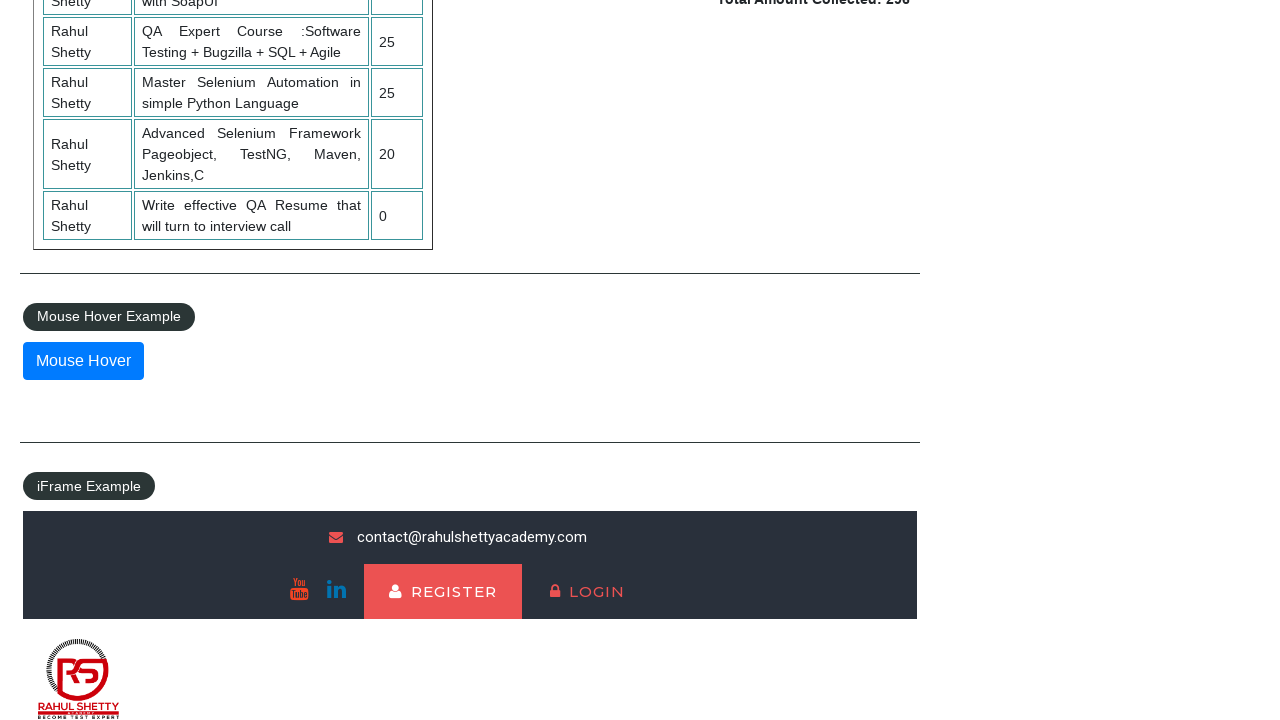

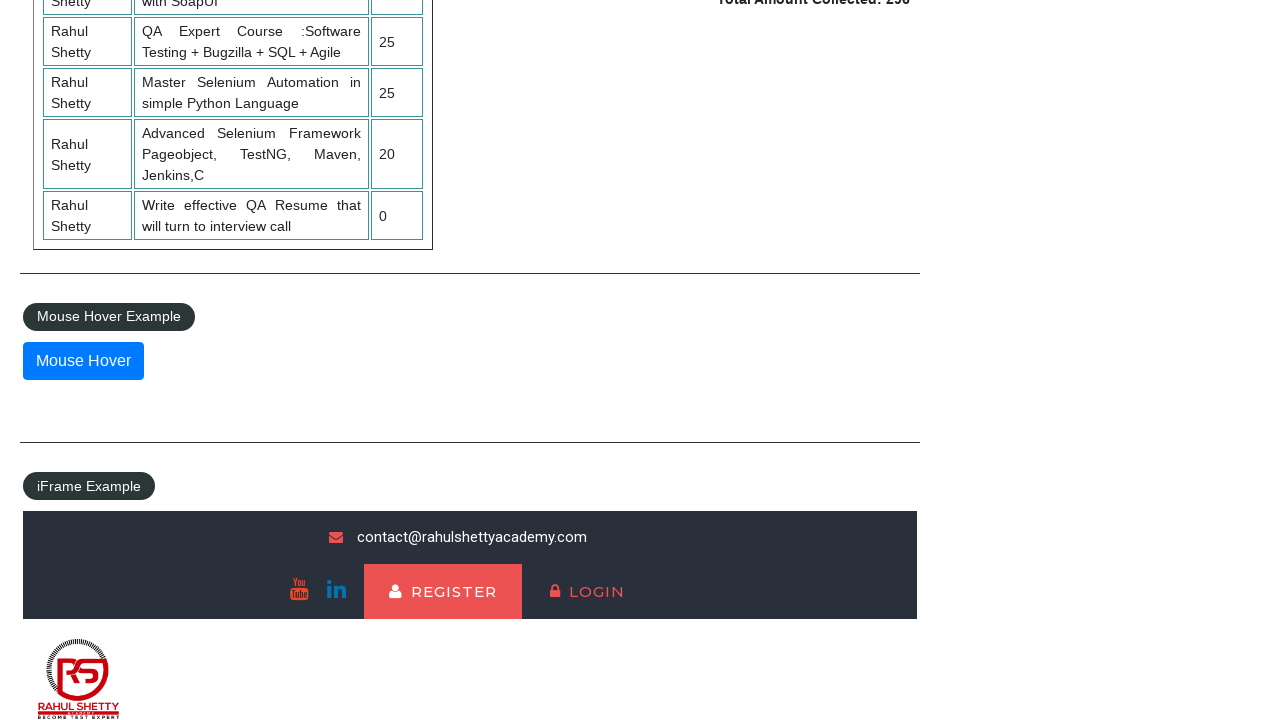